Tests drag and drop functionality within an iframe on jQuery UI demo page, then navigates to the sortable section

Starting URL: https://jqueryui.com/droppable/

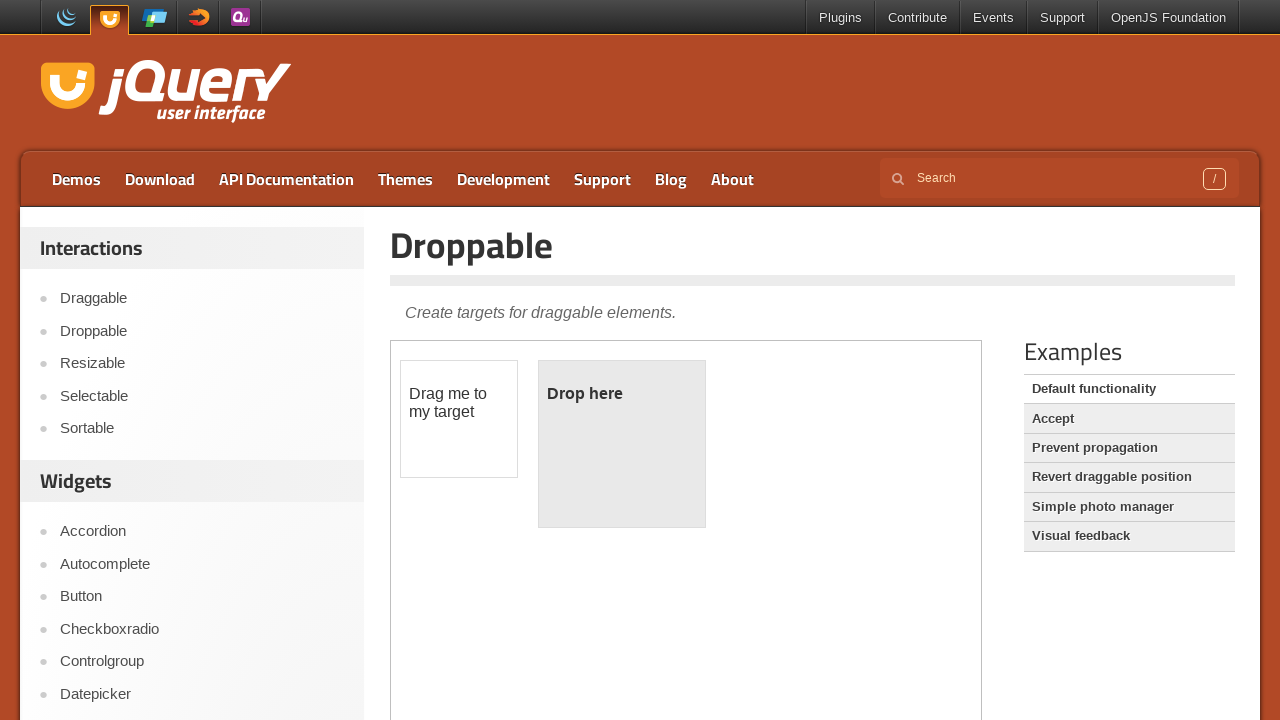

Located the demo iframe containing drag and drop elements
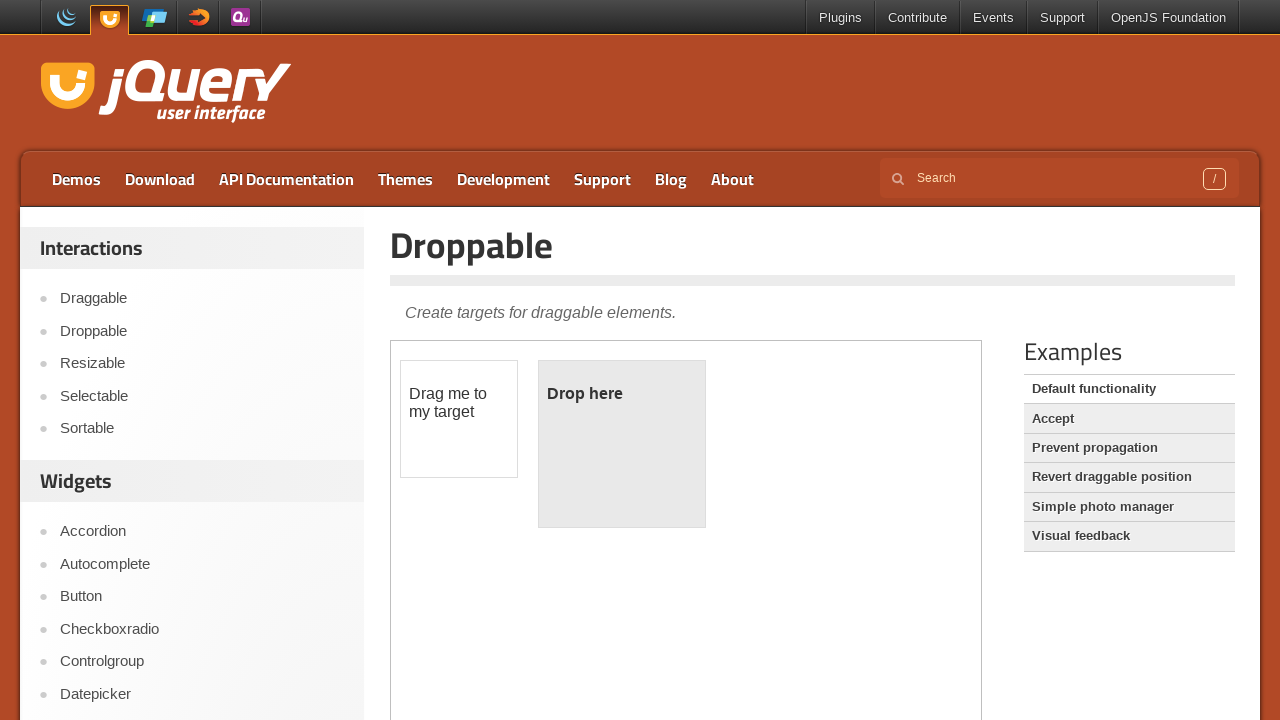

Located the draggable element within the iframe
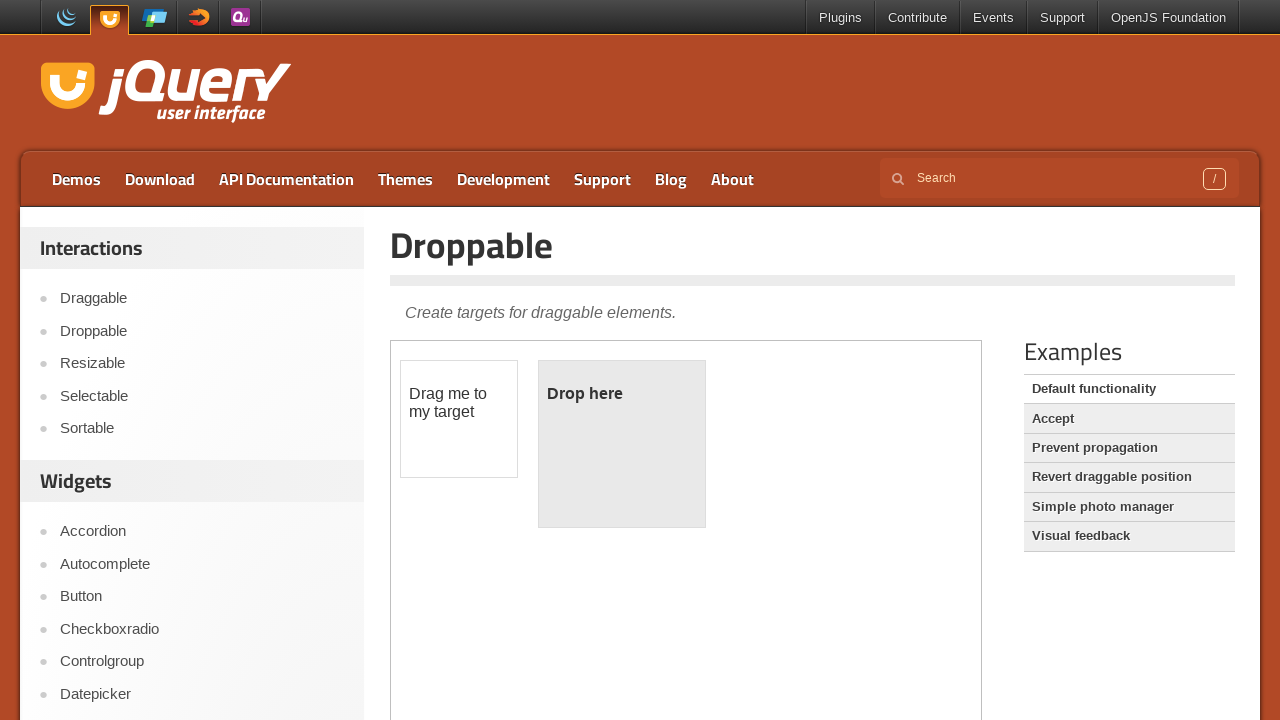

Located the droppable element within the iframe
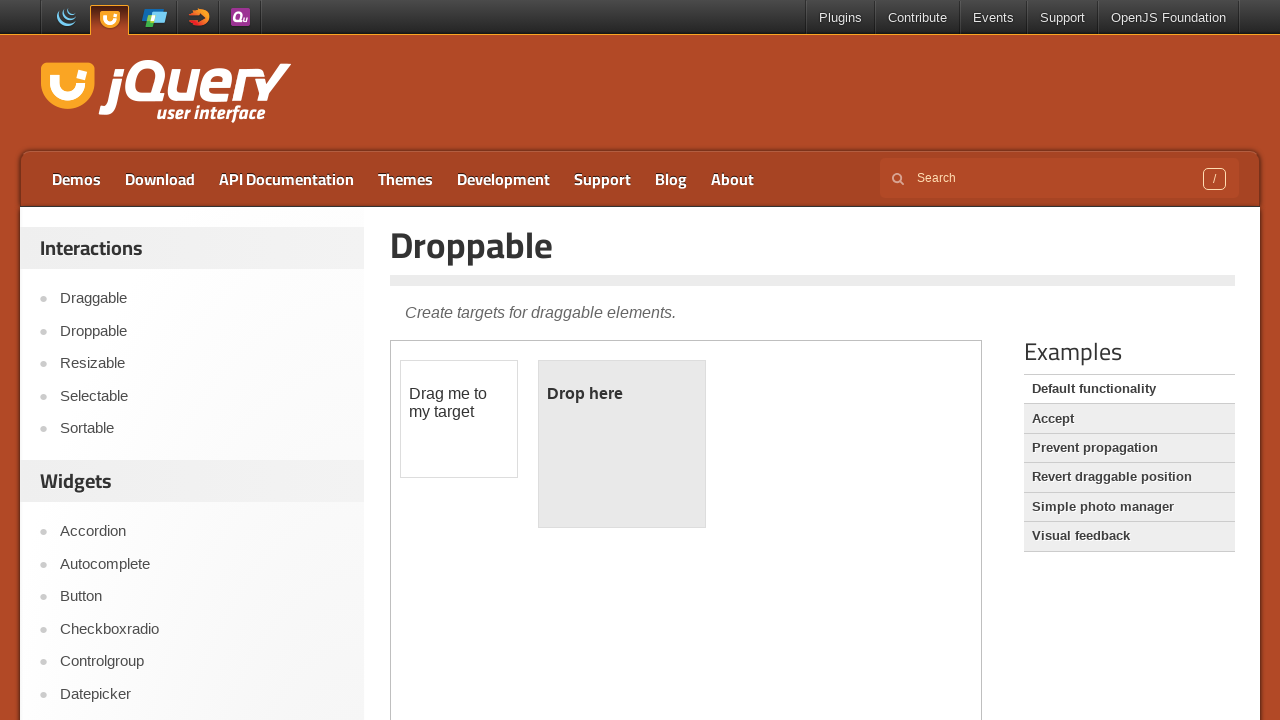

Dragged the draggable element onto the droppable element at (622, 444)
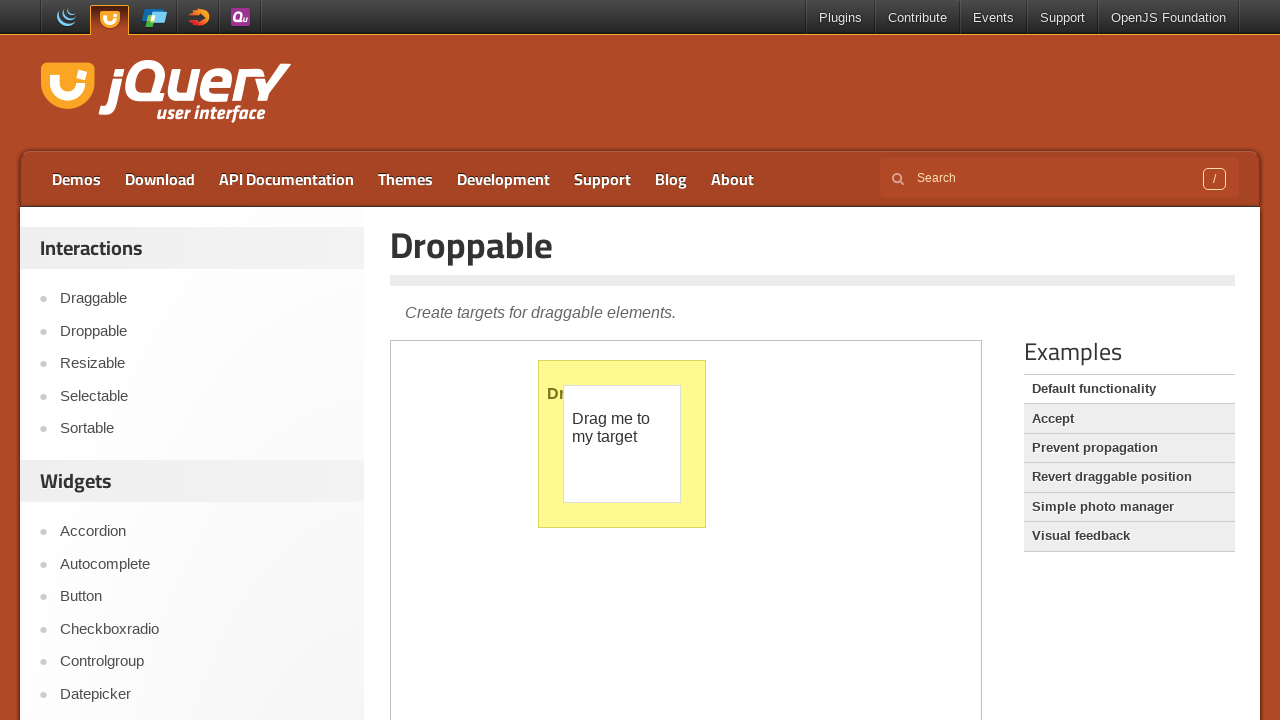

Clicked on the sortable navigation link at (202, 429) on a[href*='sortable']
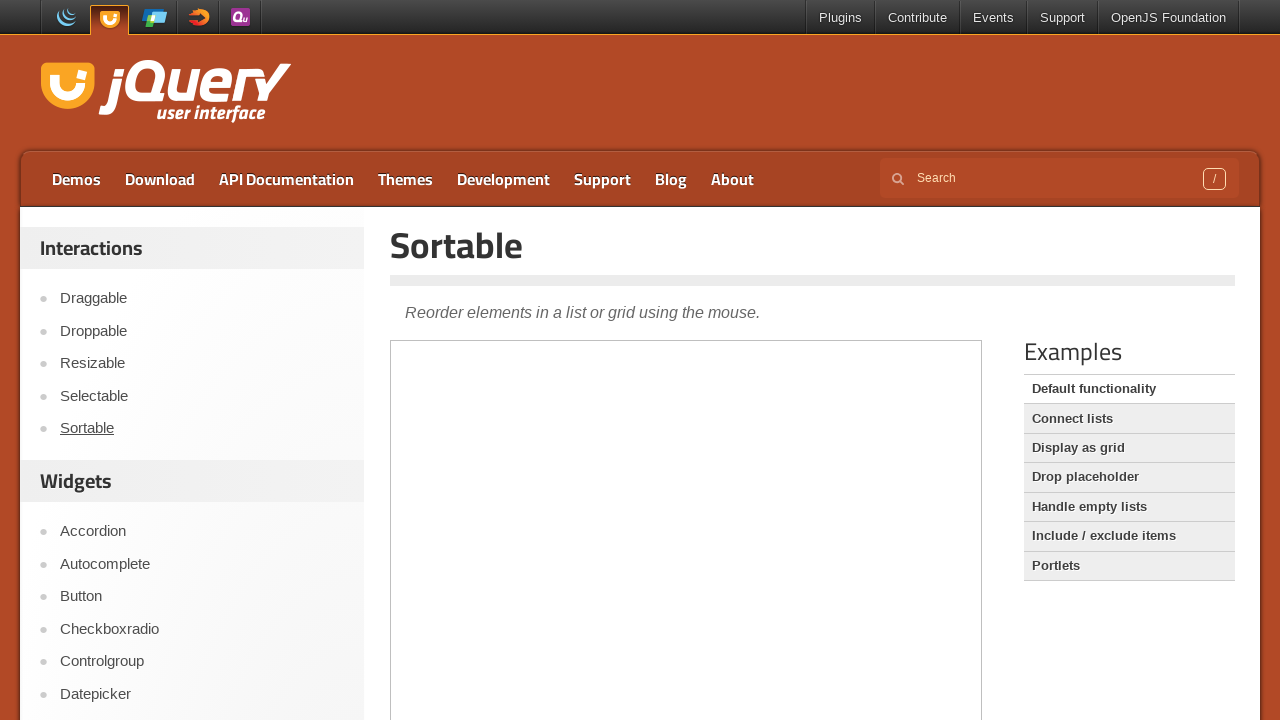

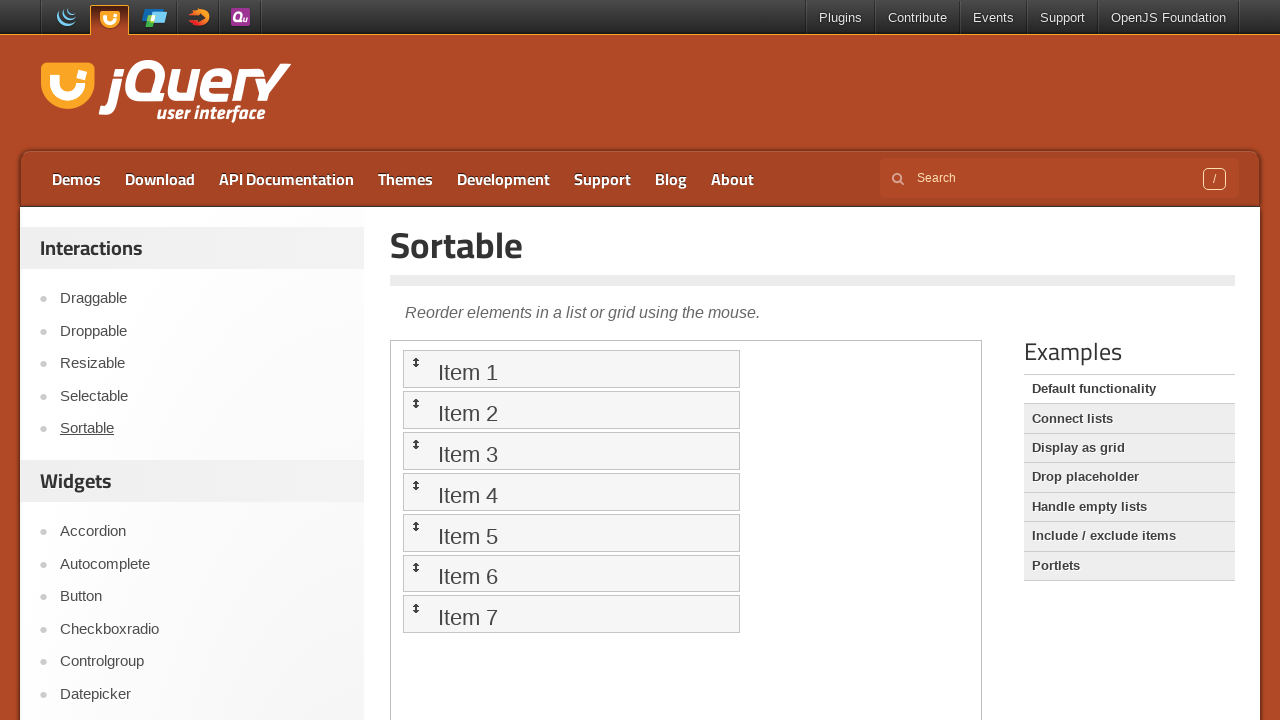